Tests static dropdown functionality by selecting options using three different methods: by index, by visible text, and by value on a currency dropdown

Starting URL: https://rahulshettyacademy.com/dropdownsPractise/

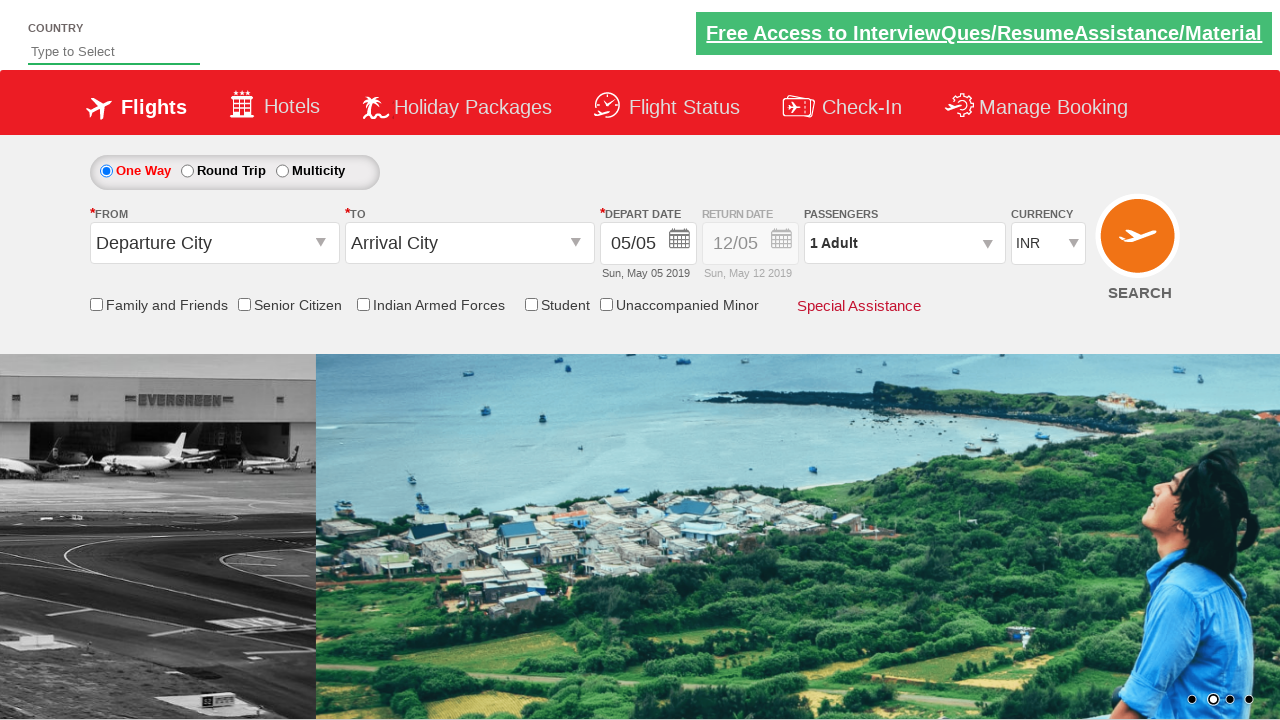

Currency dropdown element is visible
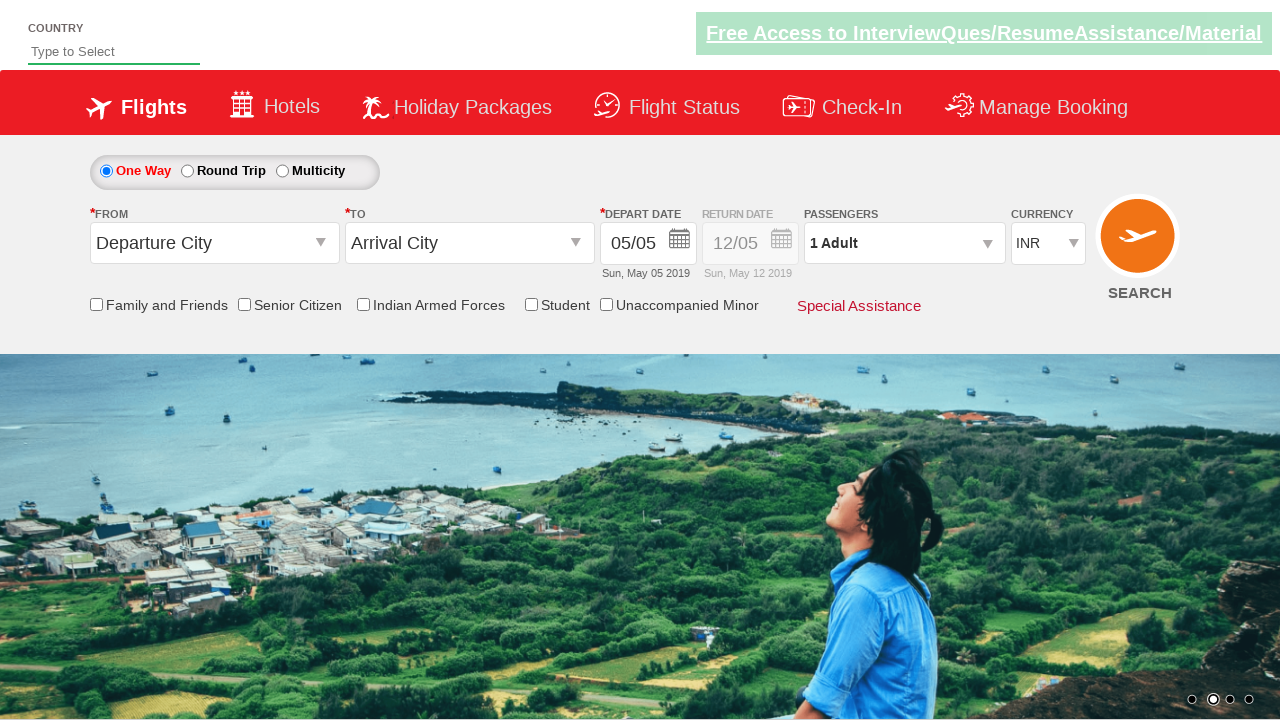

Selected dropdown option by index 3 on #ctl00_mainContent_DropDownListCurrency
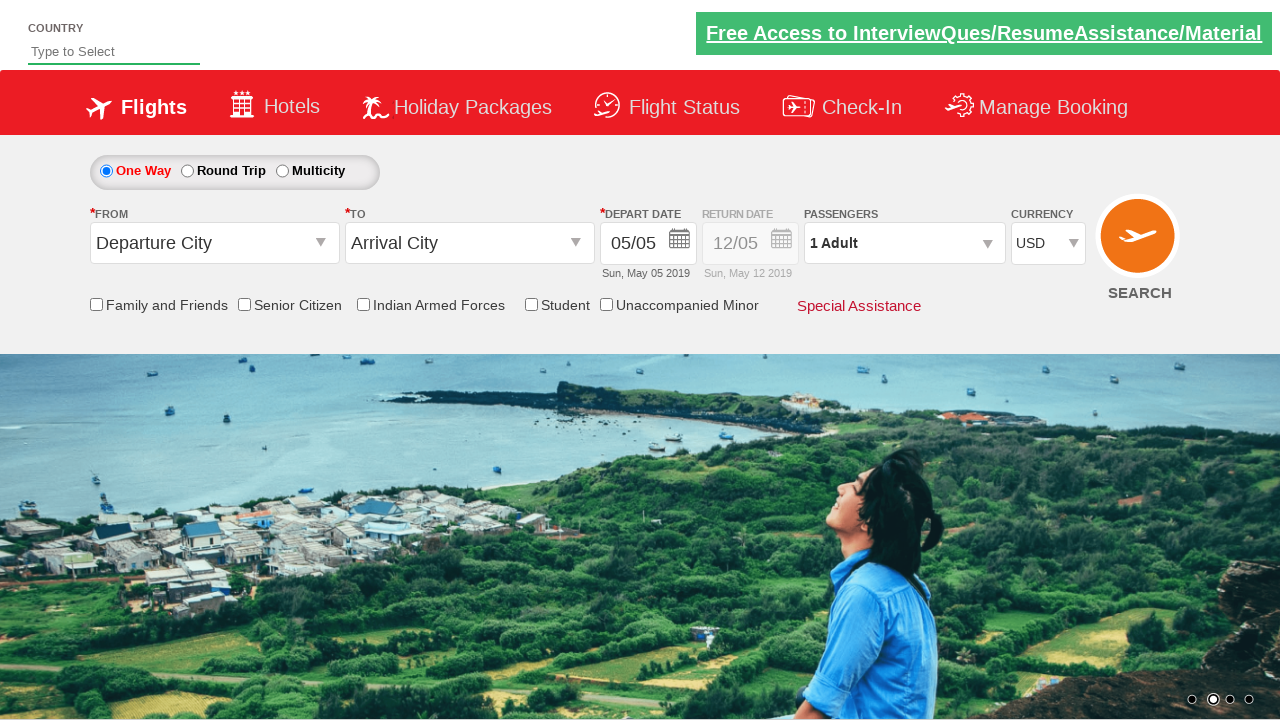

Selected dropdown option by visible text 'AED' on #ctl00_mainContent_DropDownListCurrency
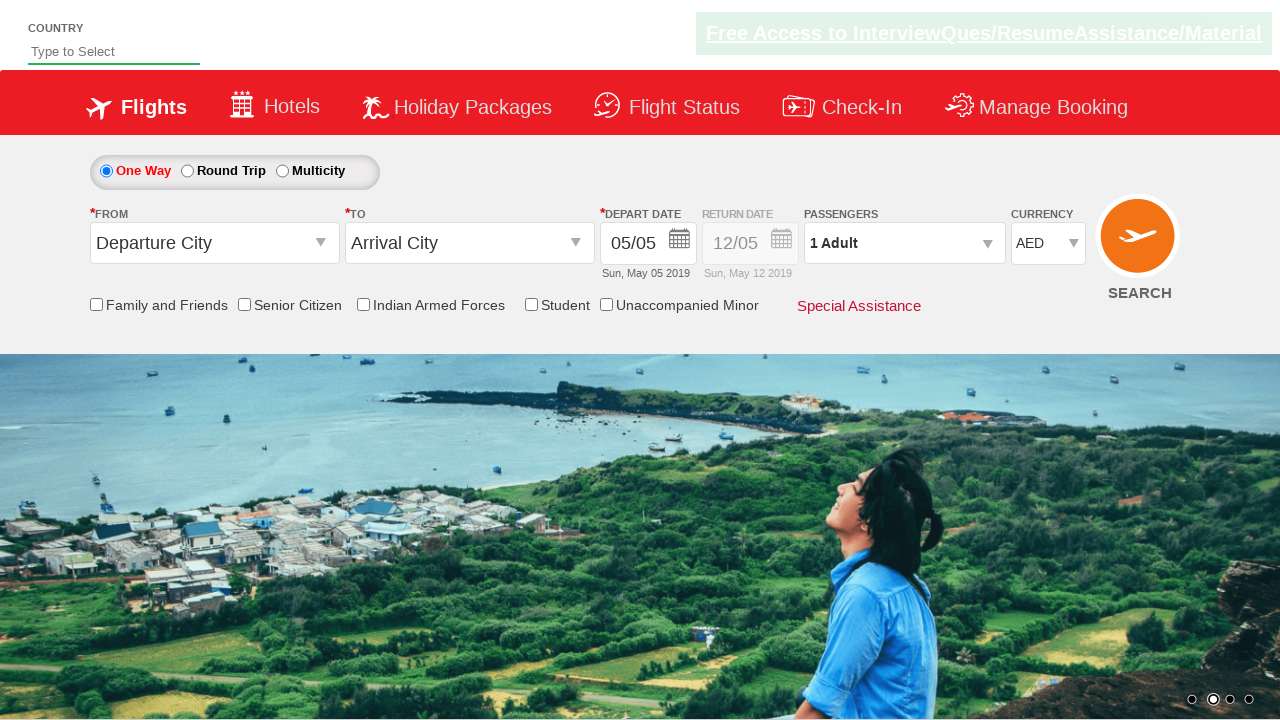

Selected dropdown option by value 'INR' on #ctl00_mainContent_DropDownListCurrency
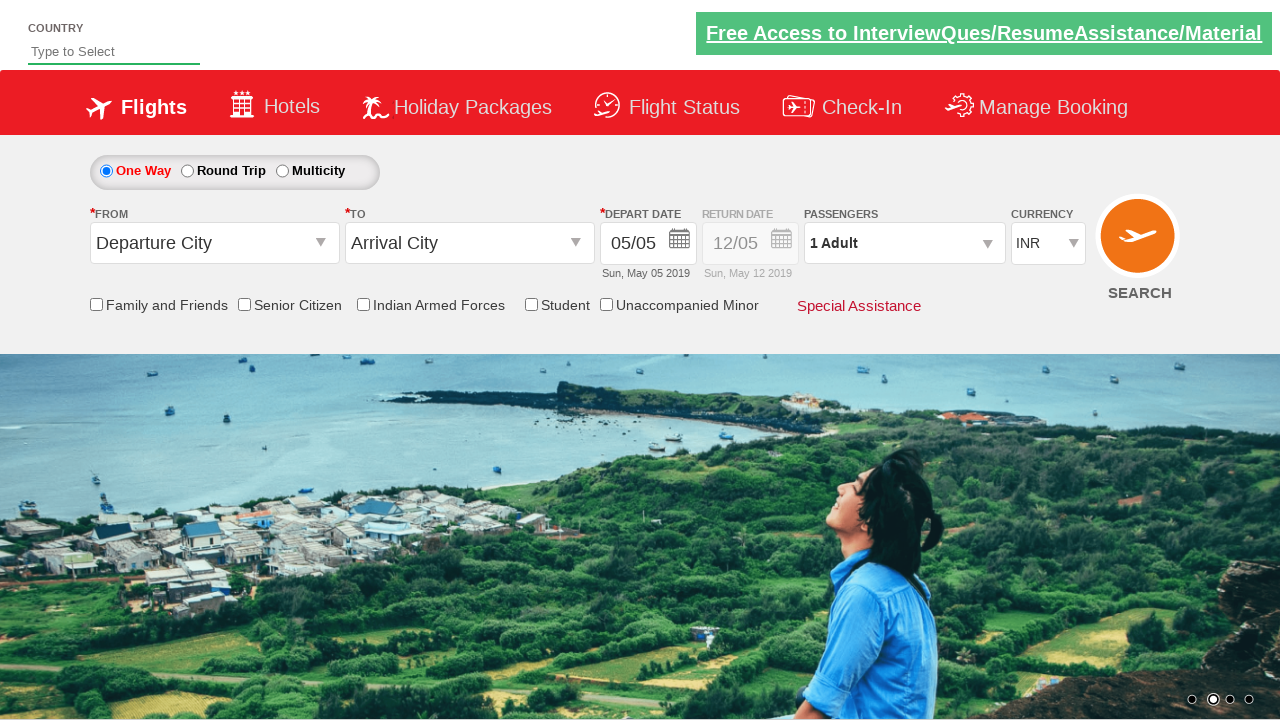

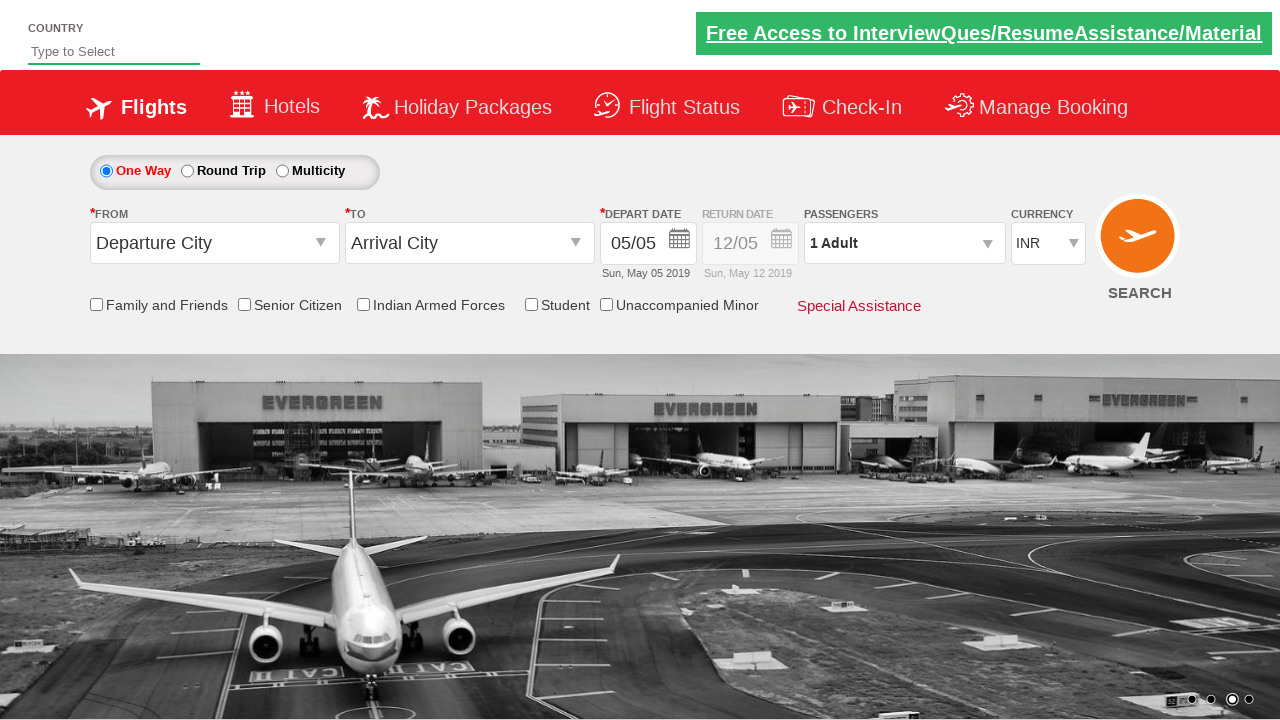